Tests a signup/registration form by filling in first name, last name, and email fields, then submitting the form by clicking the submit button.

Starting URL: http://secure-retreat-92358.herokuapp.com/

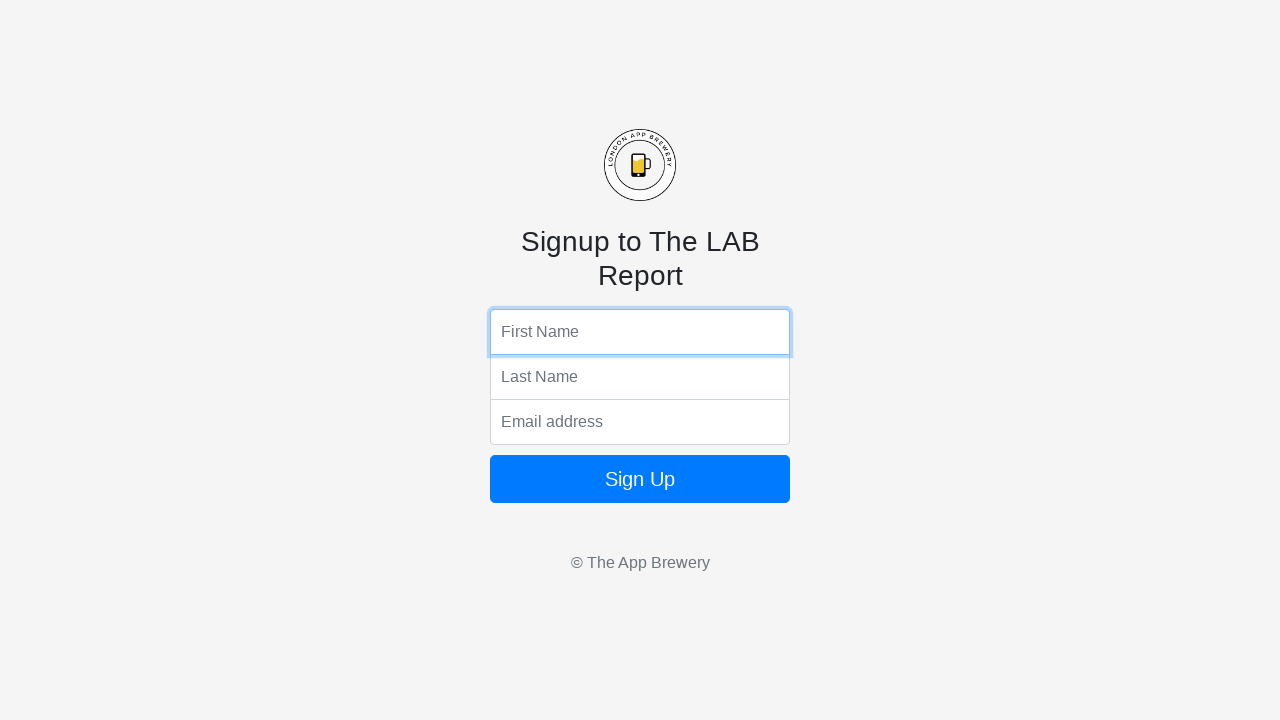

Filled first name field with 'Jennifer' on input[name='fName']
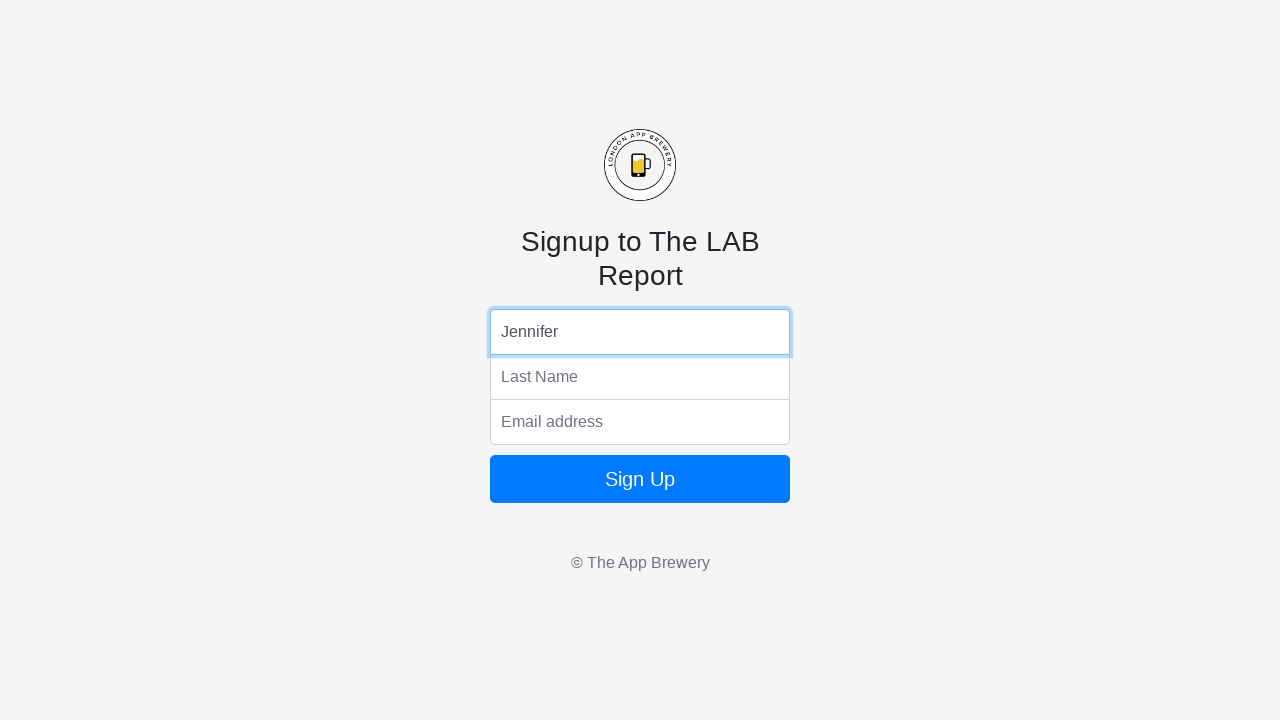

Filled last name field with 'Thompson' on input[name='lName']
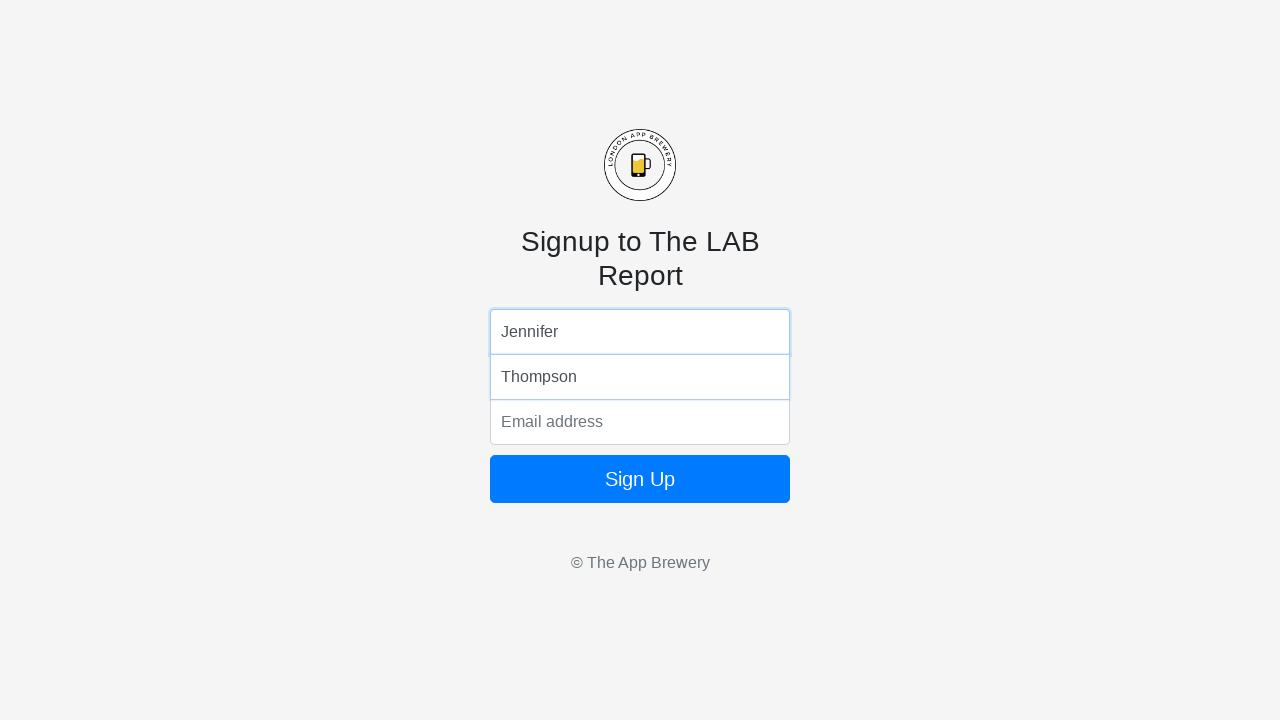

Filled email field with 'jennifer.thompson@example.com' on input[name='email']
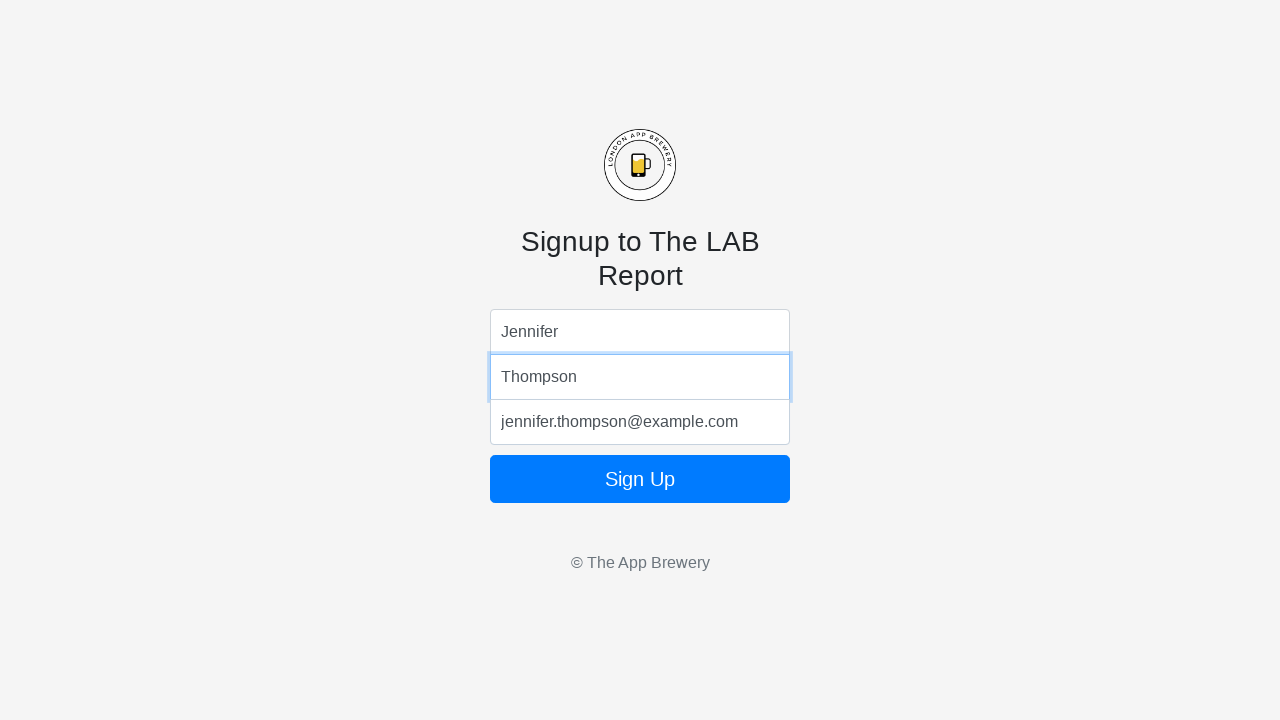

Clicked submit button to submit signup form at (640, 479) on .btn
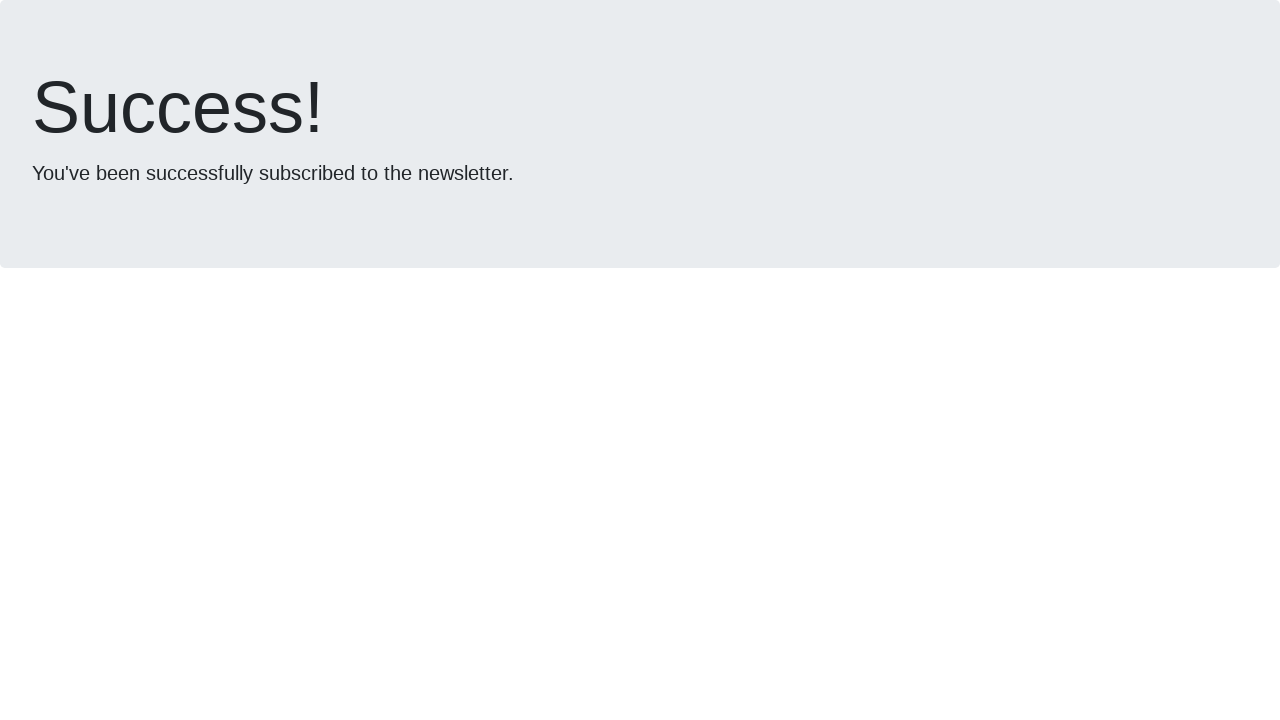

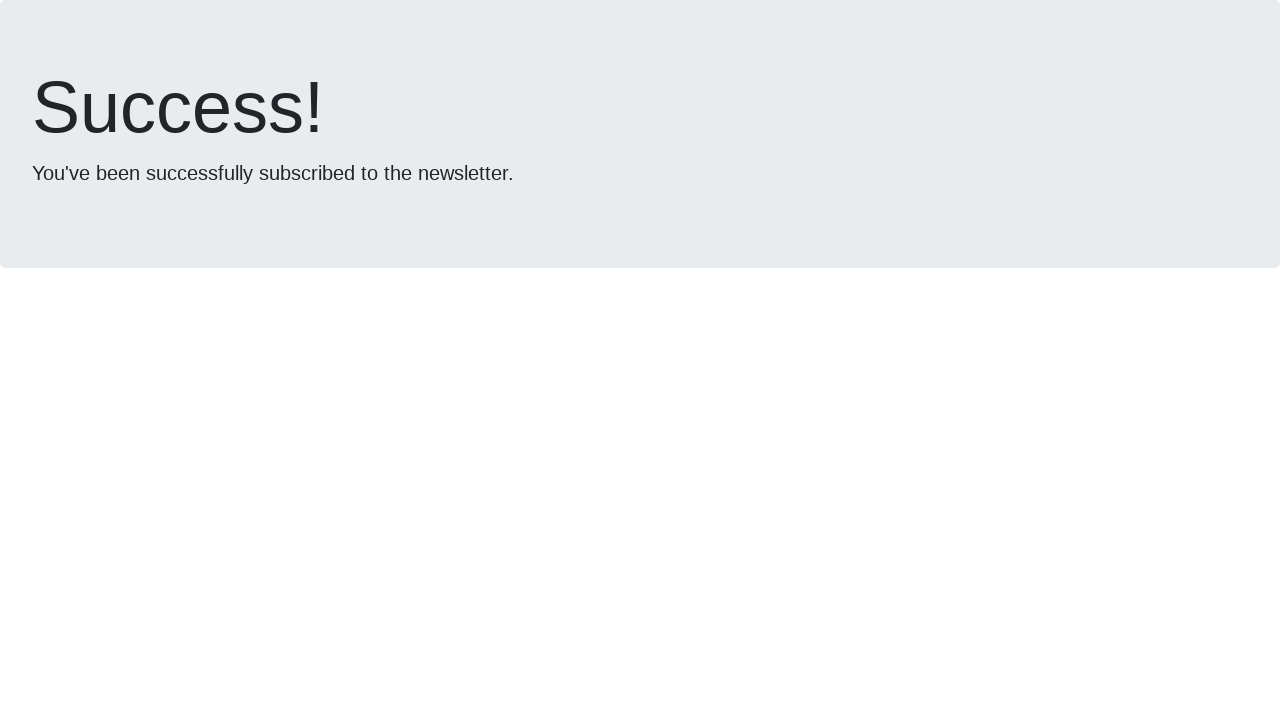